Tests dynamic controls by clicking a button to enable an input field and verifying the state change message appears

Starting URL: http://the-internet.herokuapp.com/dynamic_controls

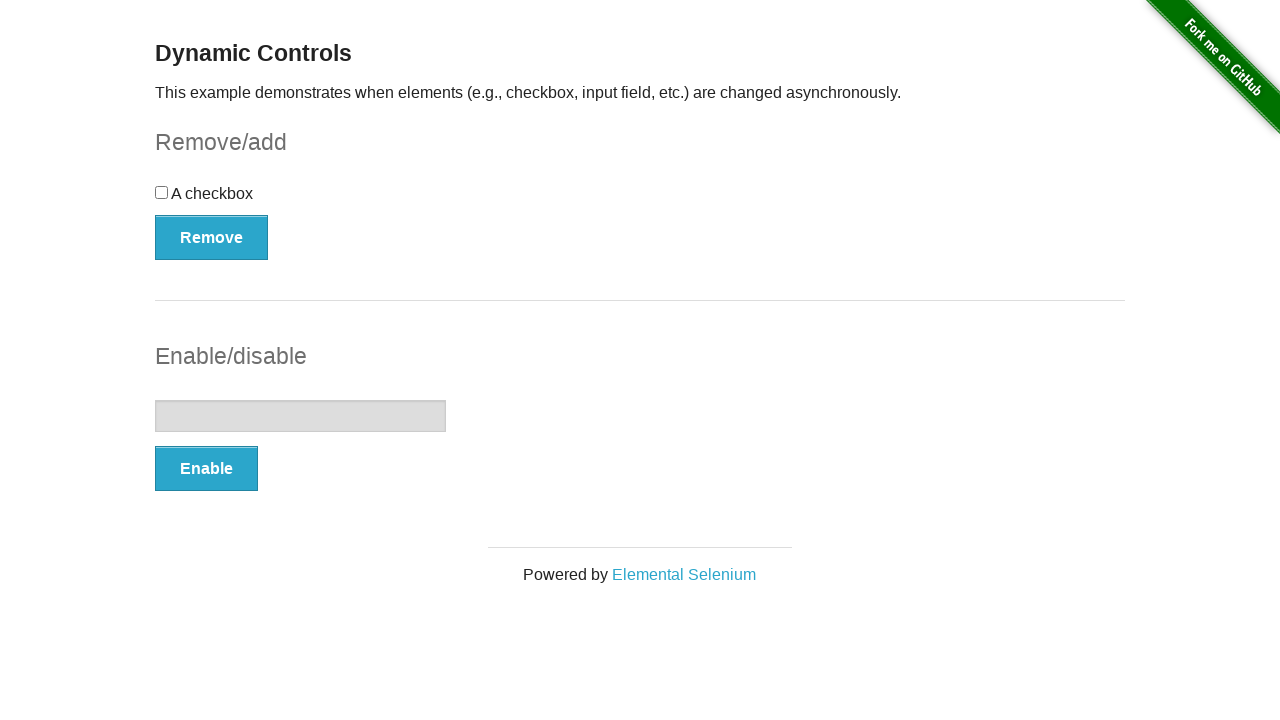

Clicked Enable button to activate the input field at (206, 469) on xpath=//form[@id='input-example']/button[@type='button']
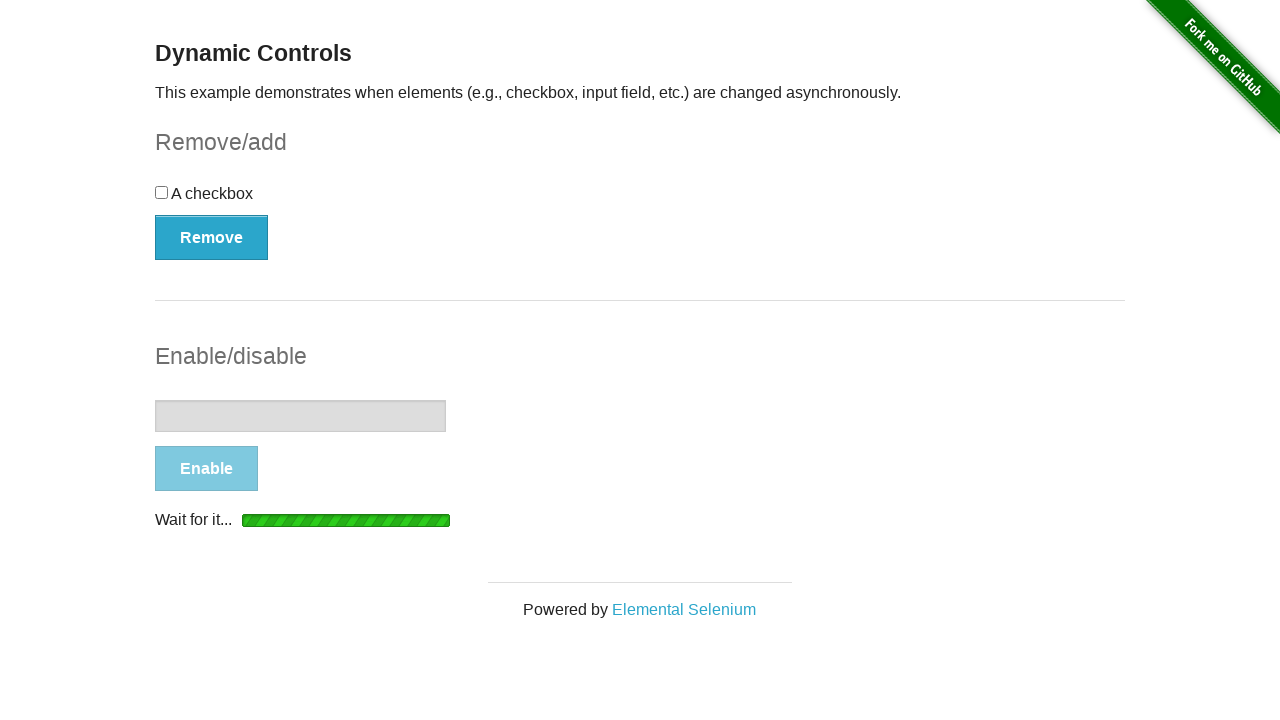

State change message appeared on the page
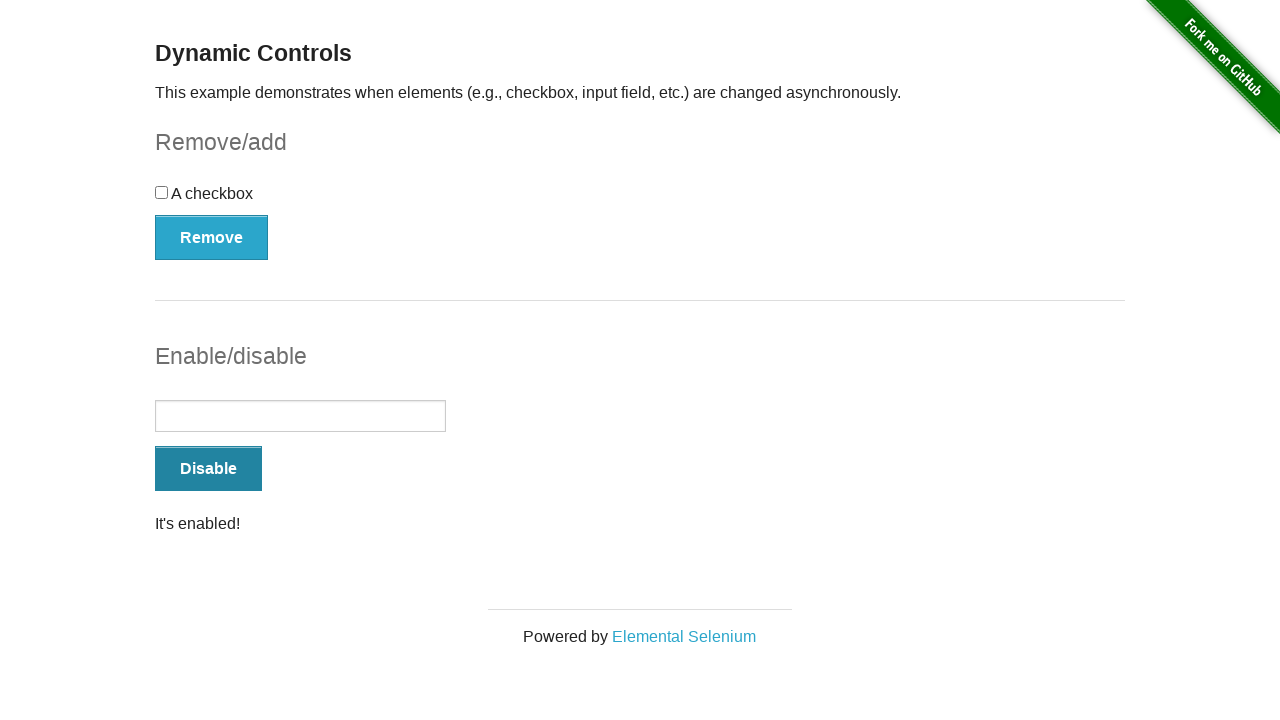

Verified that the input field is now enabled
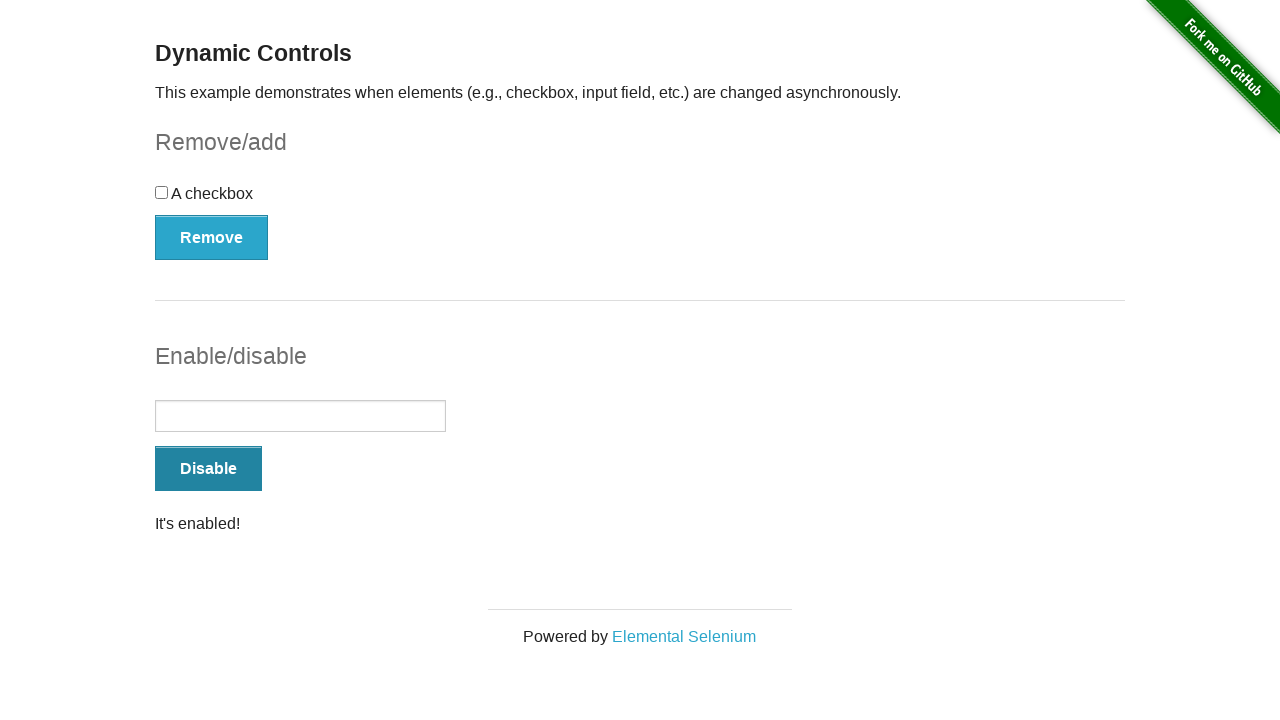

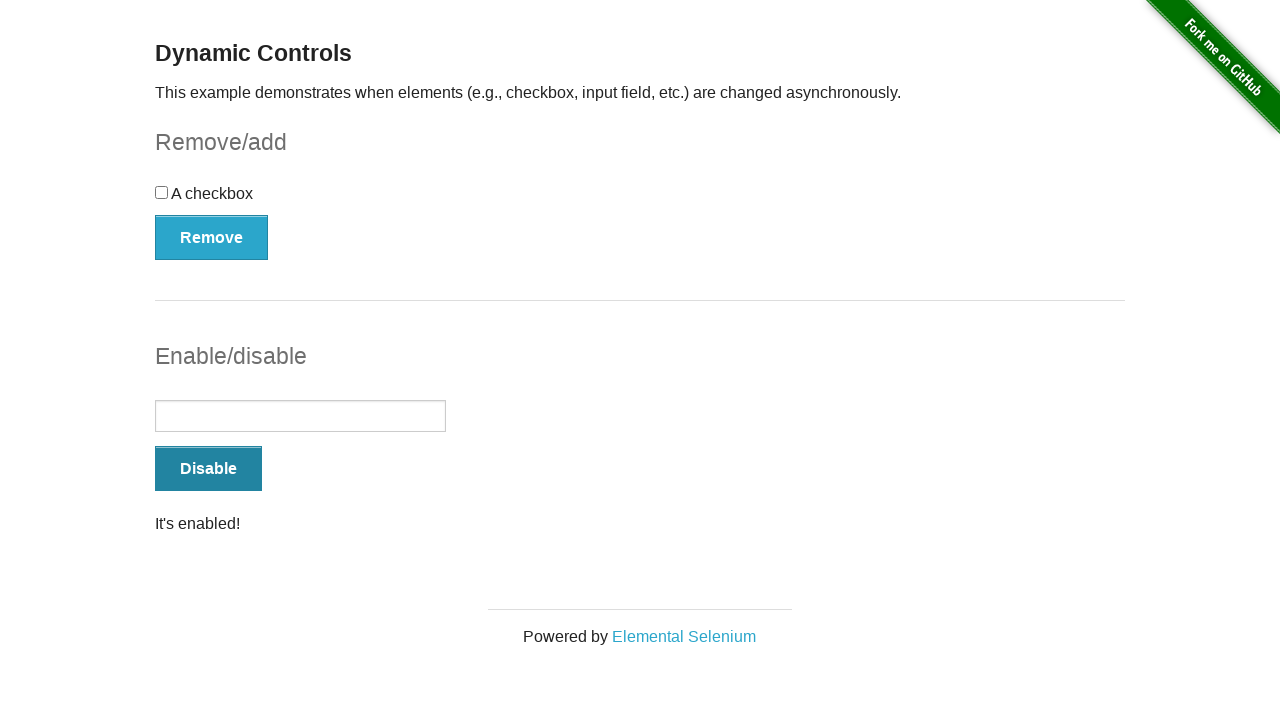